Tests checkbox interaction on a tutorial page by clicking two checkboxes with the value "baseball"

Starting URL: http://www.tizag.com/htmlT/htmlcheckboxes.php

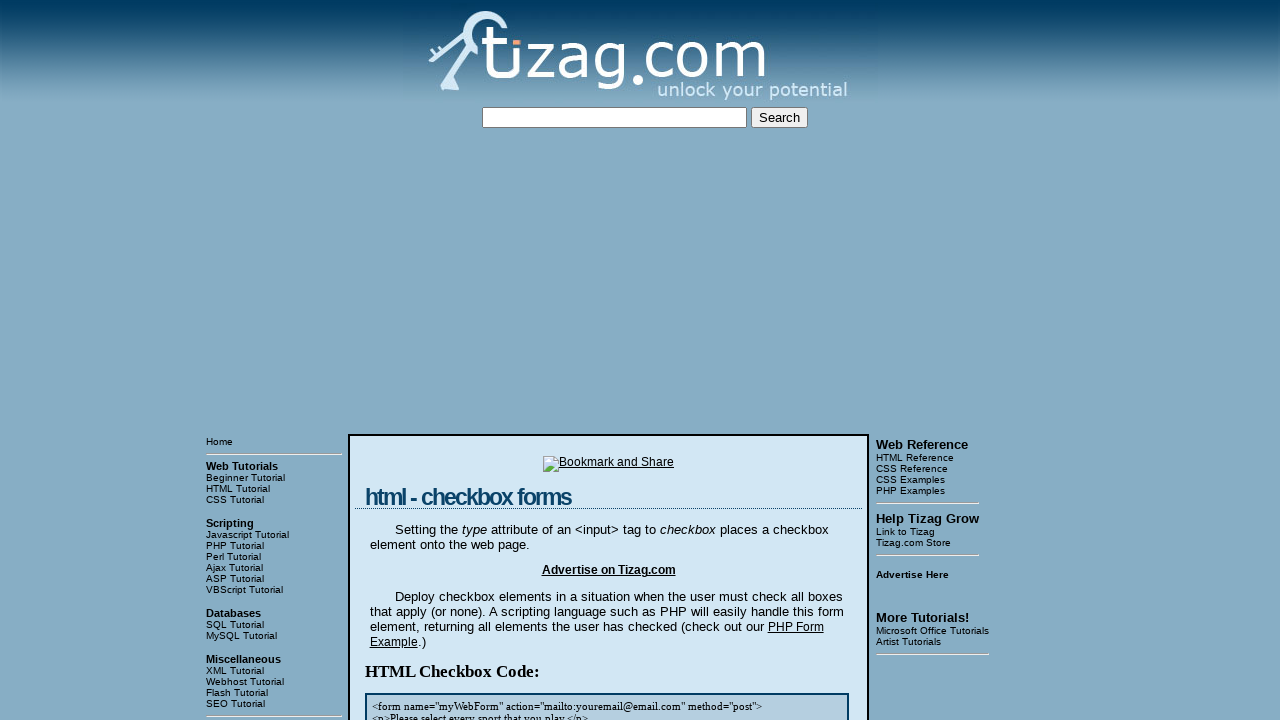

Clicked the first checkbox with value 'baseball' at (433, 360) on (//*[@value='baseball'])[1]
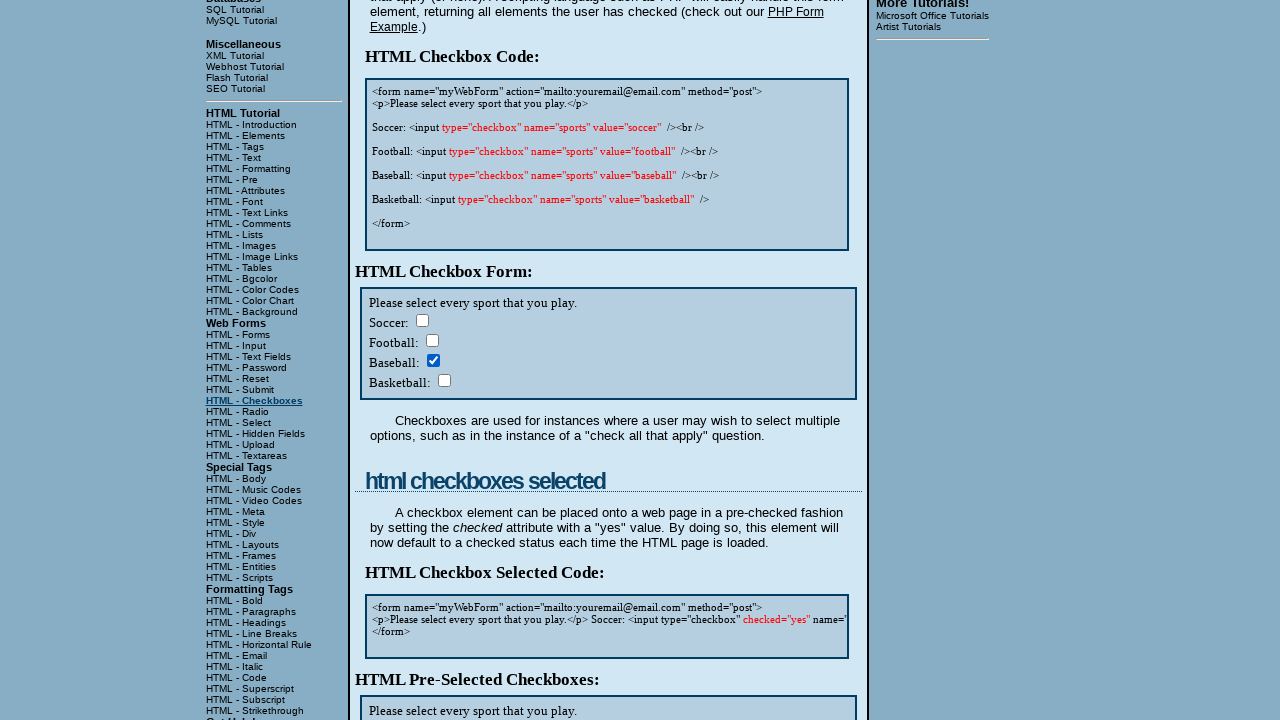

Clicked the second checkbox with value 'baseball' at (433, 360) on (//*[@value='baseball'])[2]
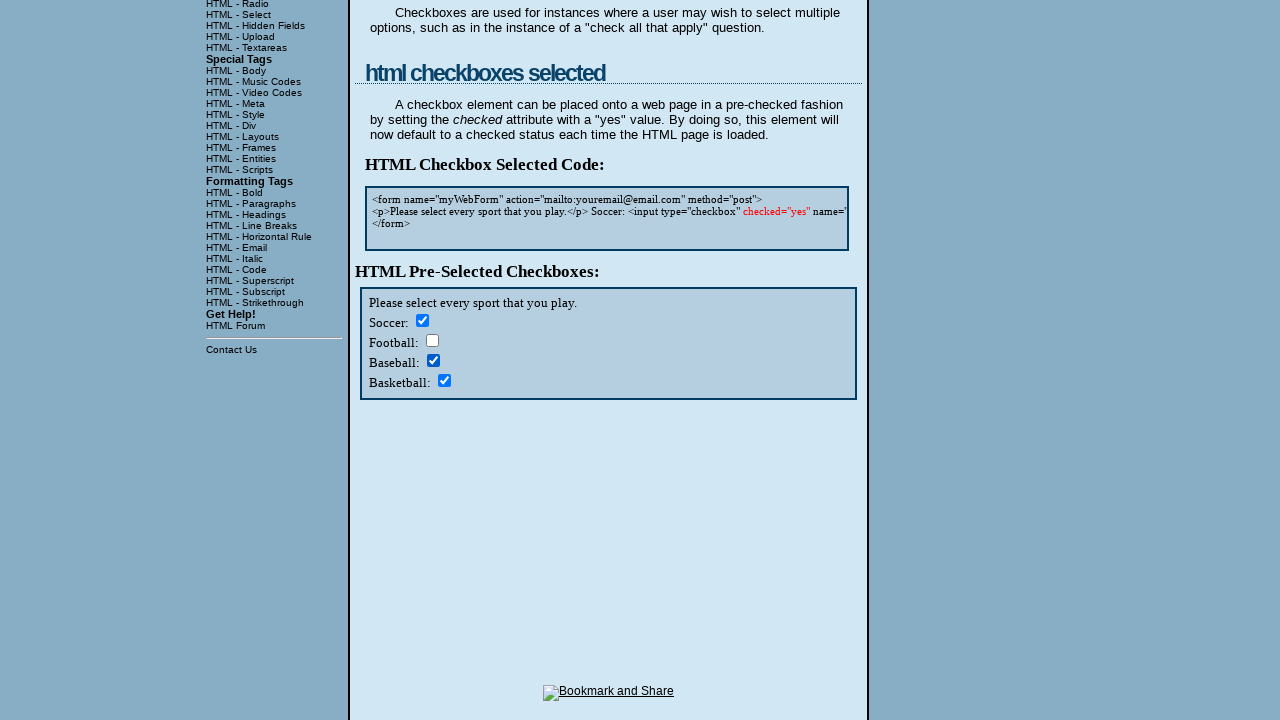

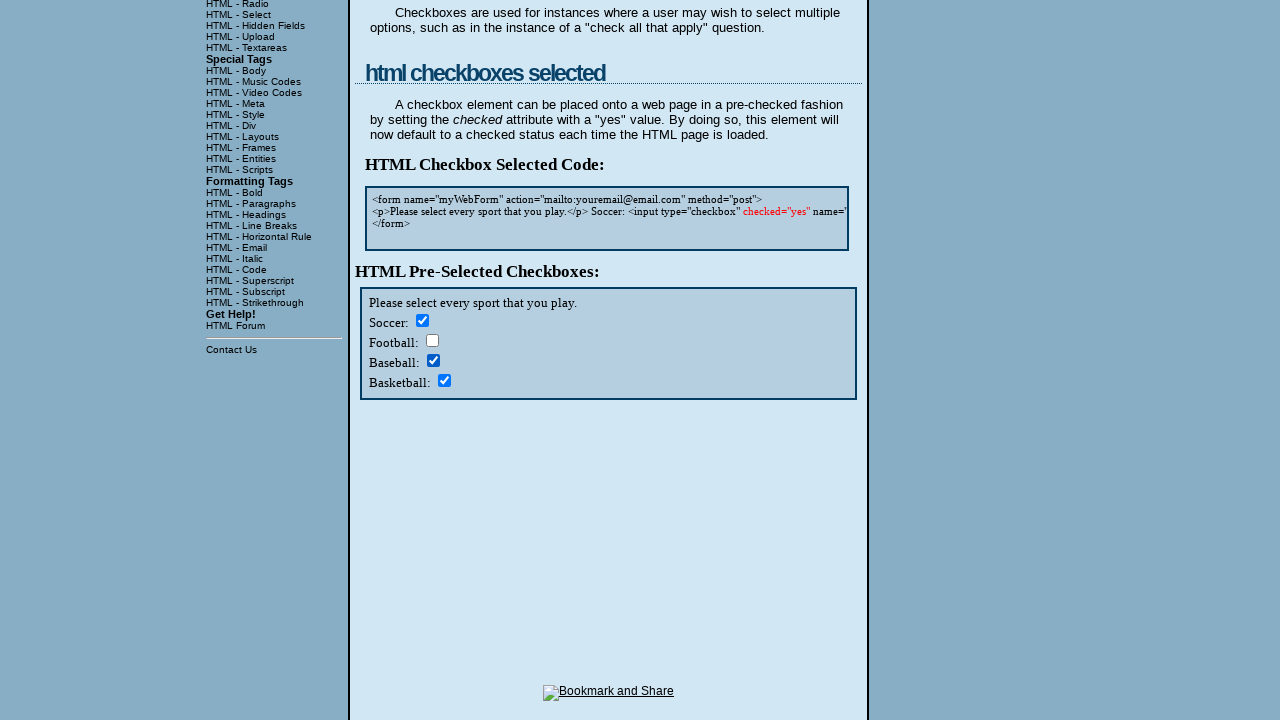